Tests drag-and-drop sorting functionality on jQuery UI sortable demo by swapping positions of list items

Starting URL: https://jqueryui.com/sortable

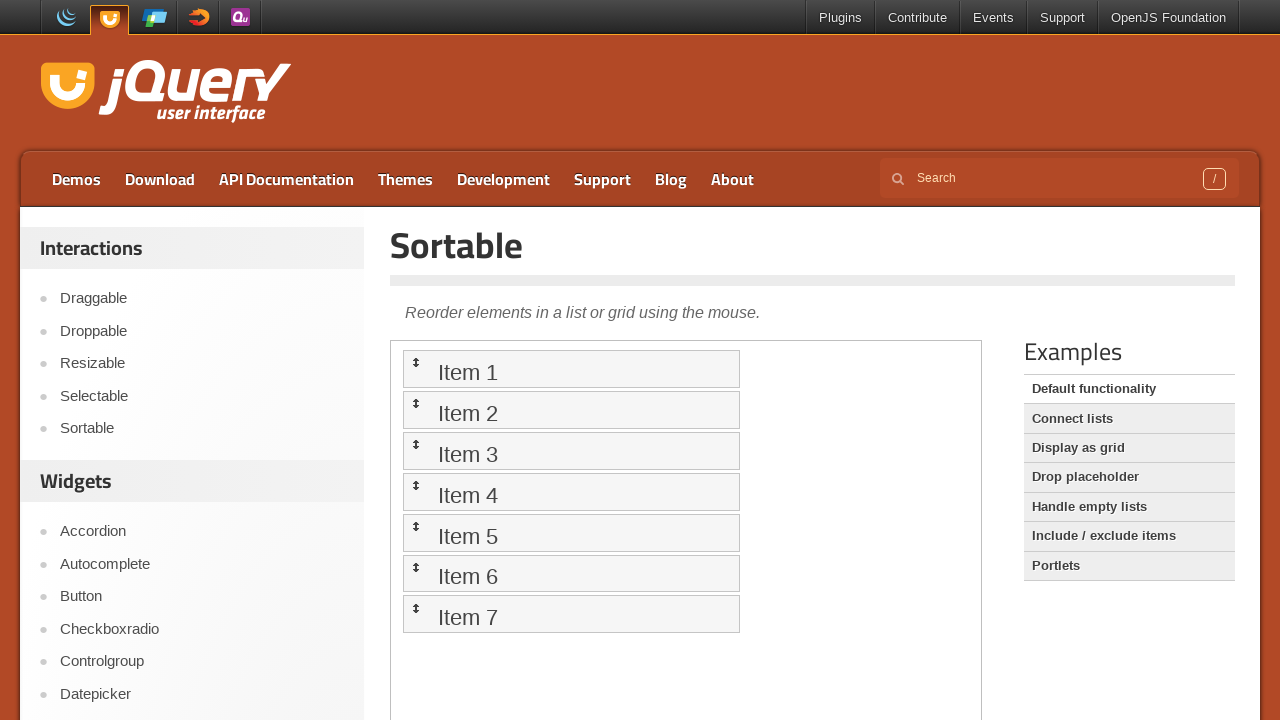

Clicked 'view source' link at (399, 360) on xpath=//a[text()=' view source']
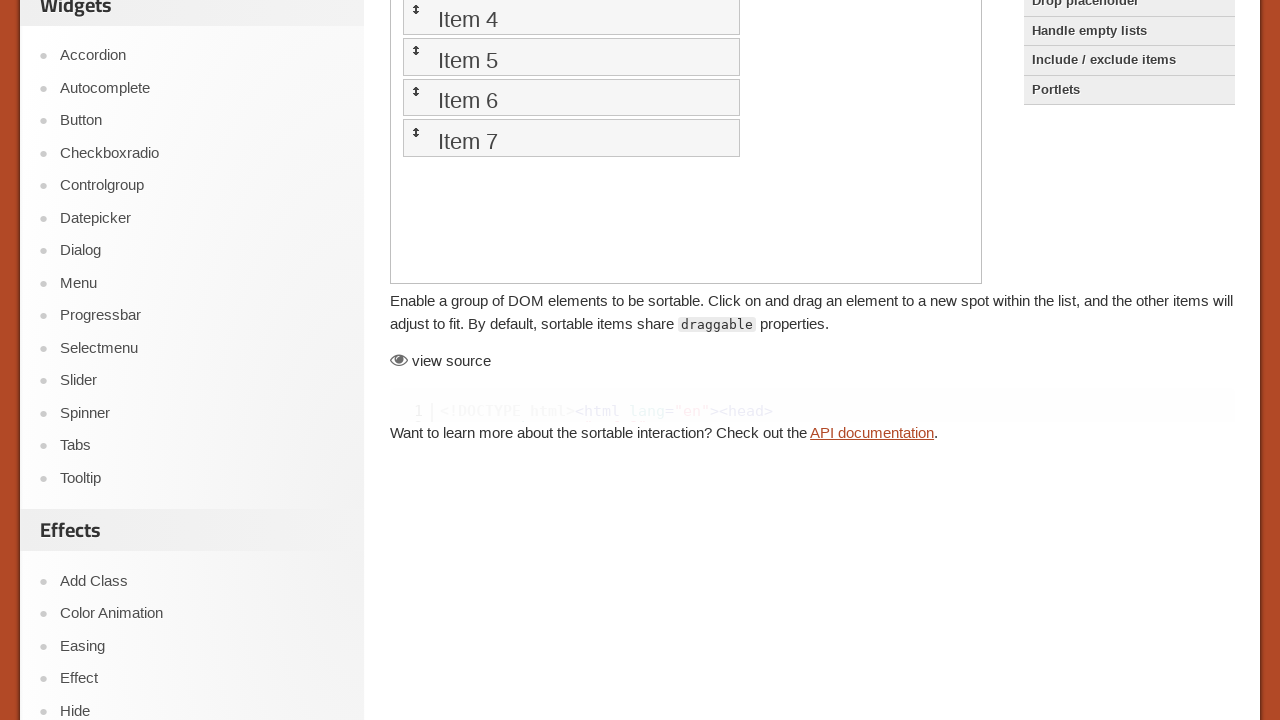

Located iframe containing sortable demo
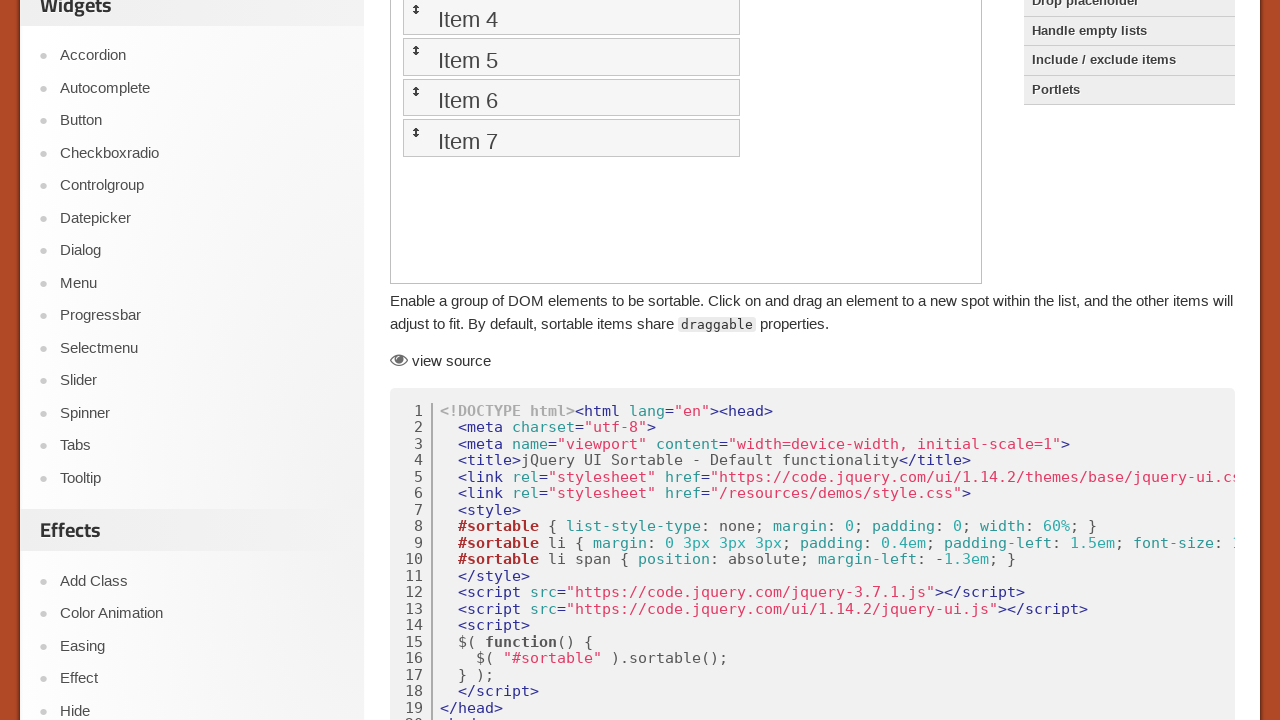

Located 'Item 1' element in sortable list
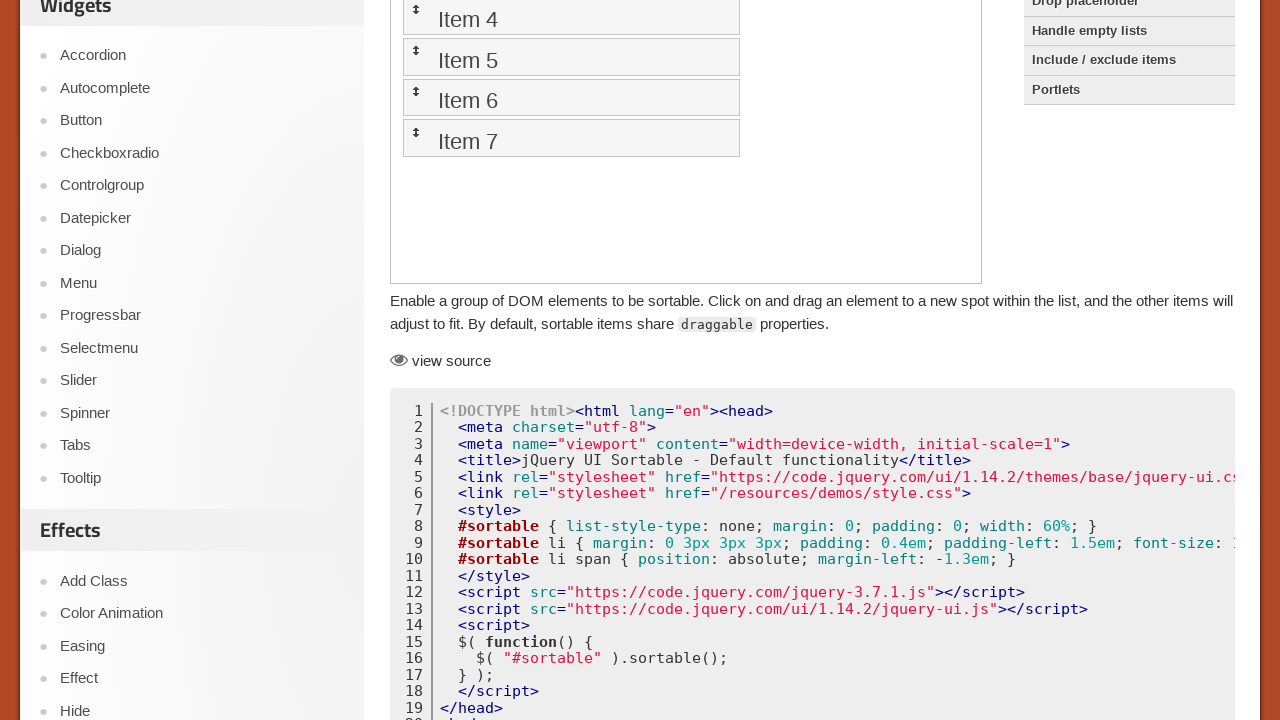

Located 'Item 6' element in sortable list
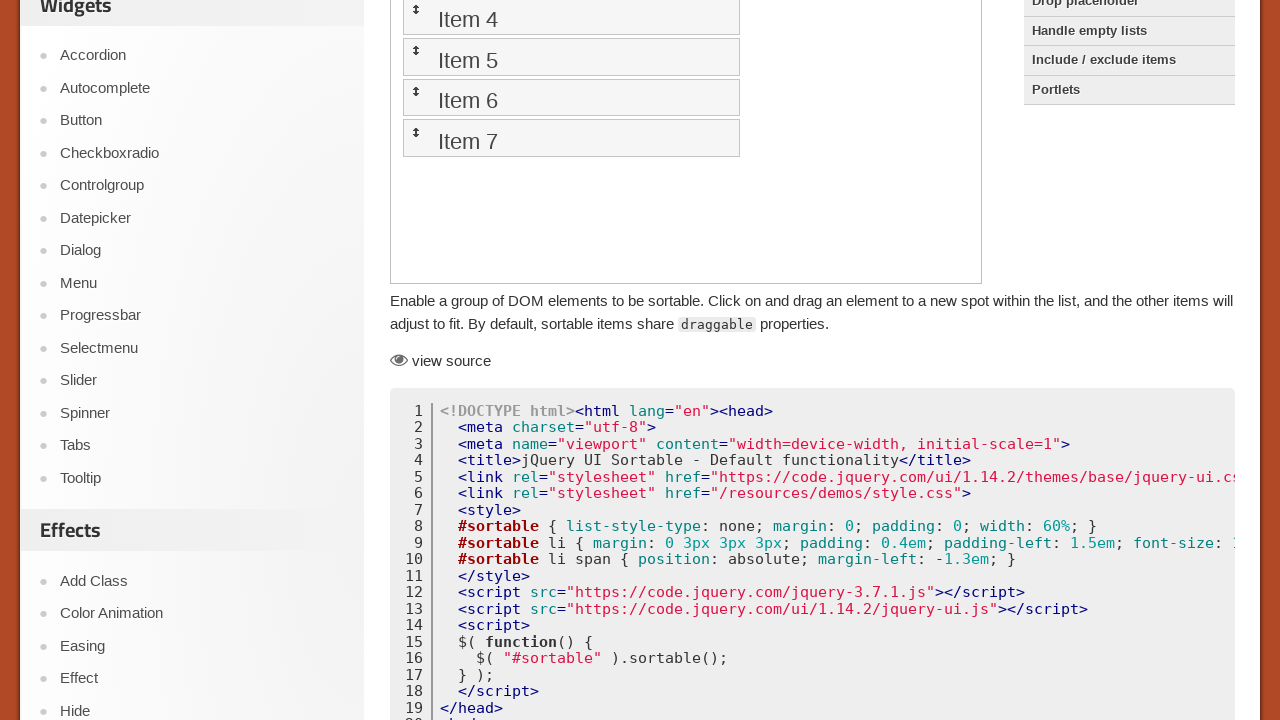

Dragged Item 1 to Item 6 position at (571, 565)
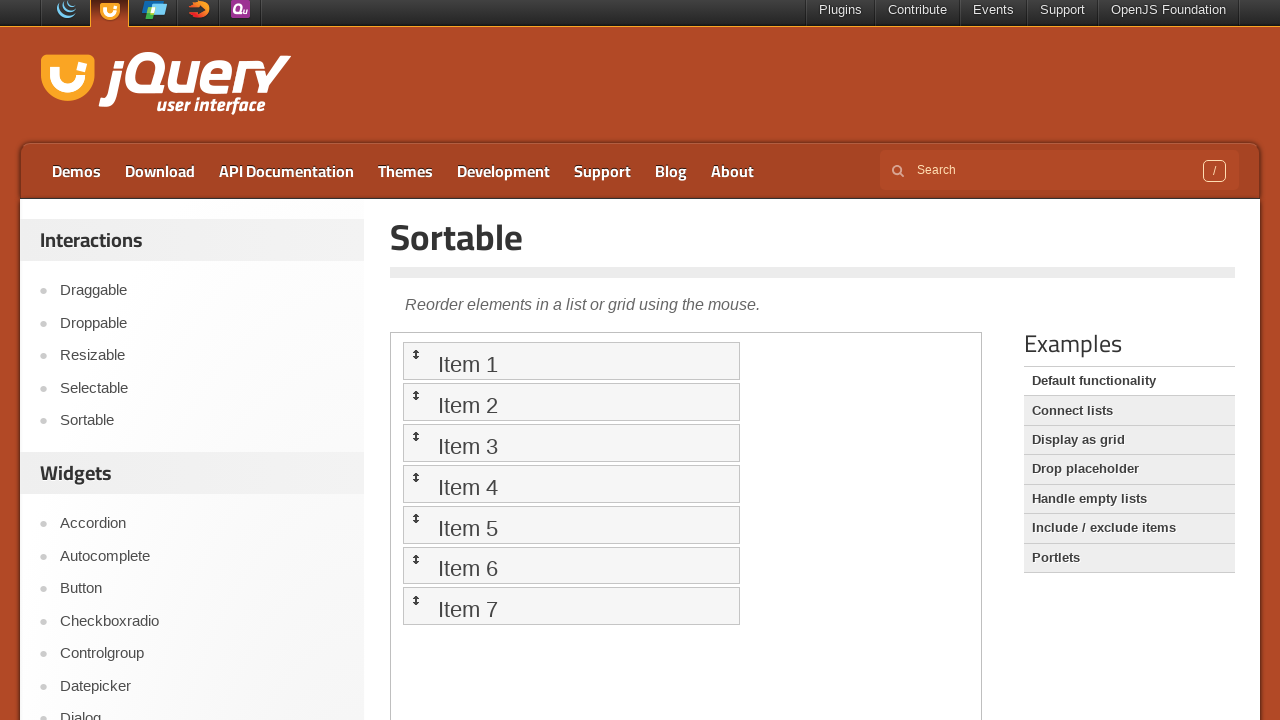

Dragged Item 6 to Item 1 position at (571, 361)
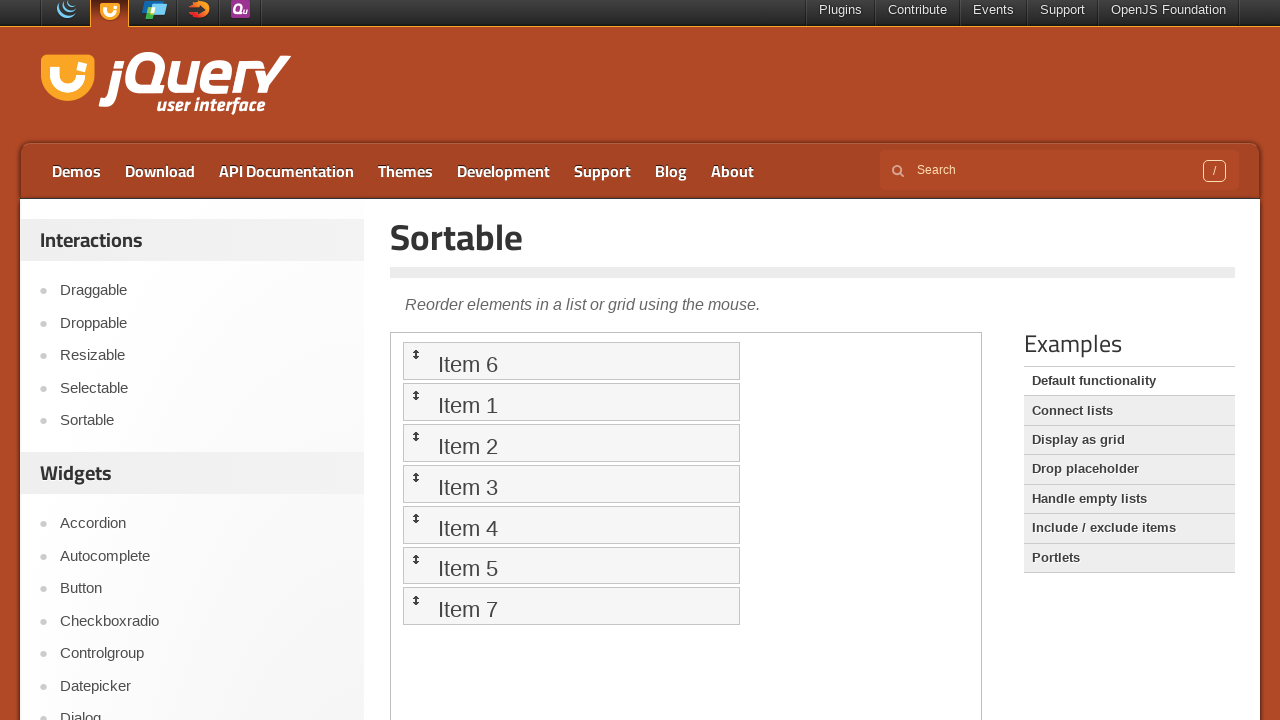

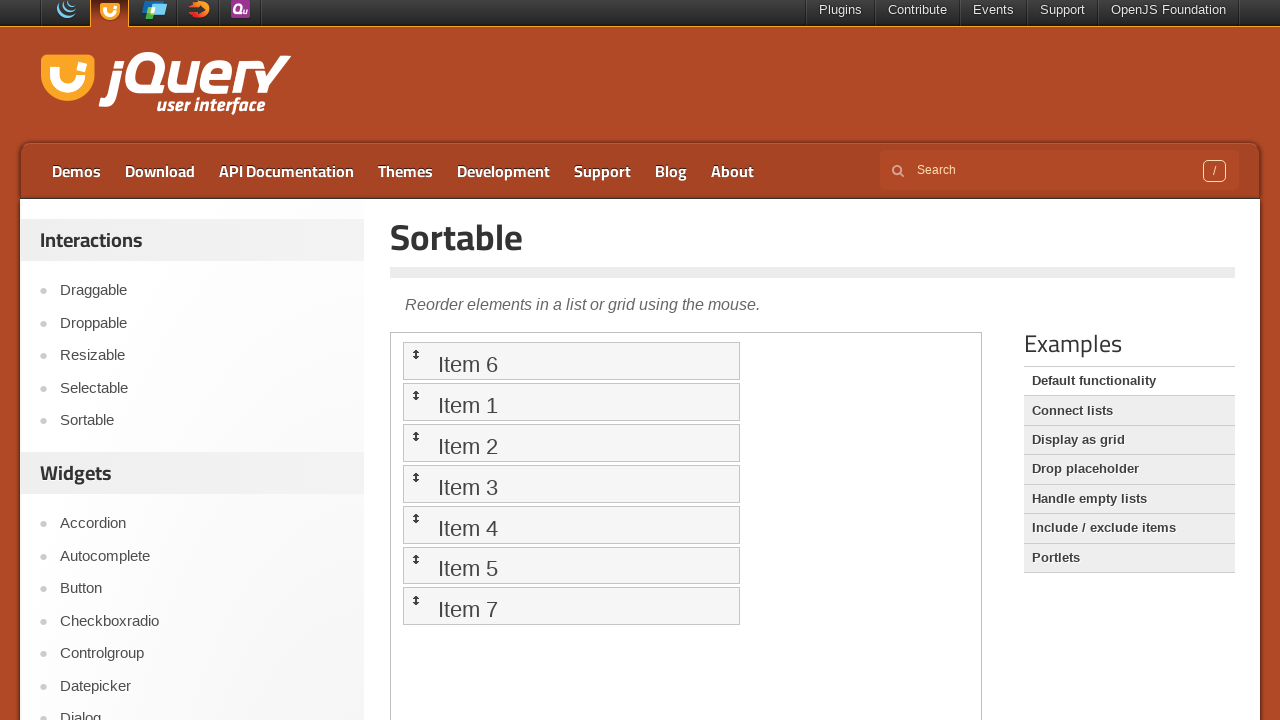